Opens a new tab, switches to it, verifies content, and switches back

Starting URL: https://demoqa.com/browser-windows

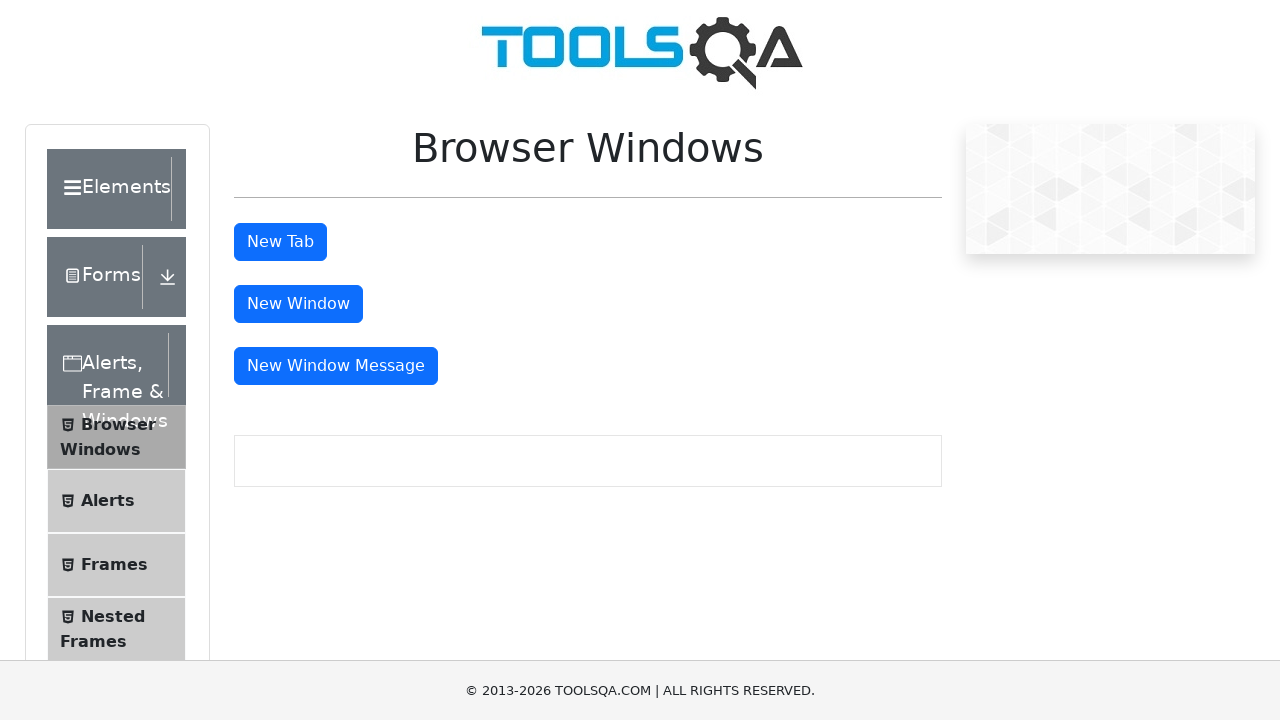

Clicked tab button to open new tab at (280, 242) on #tabButton
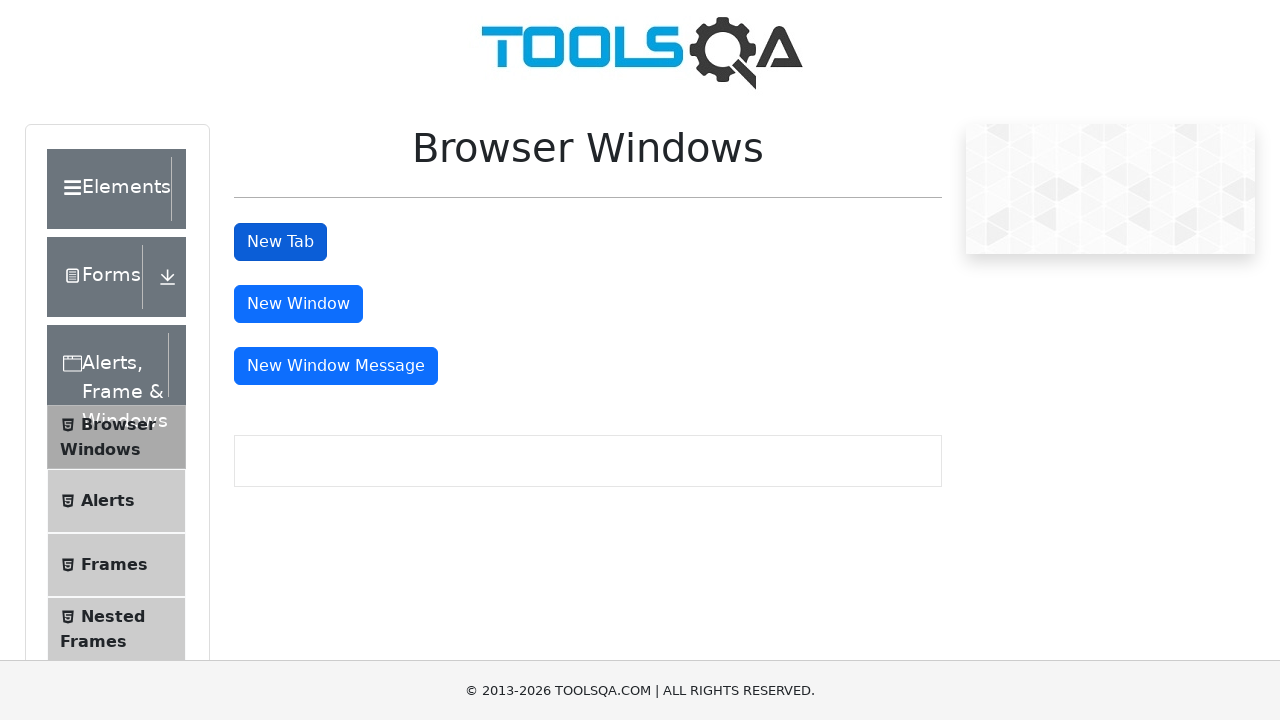

New tab opened and captured
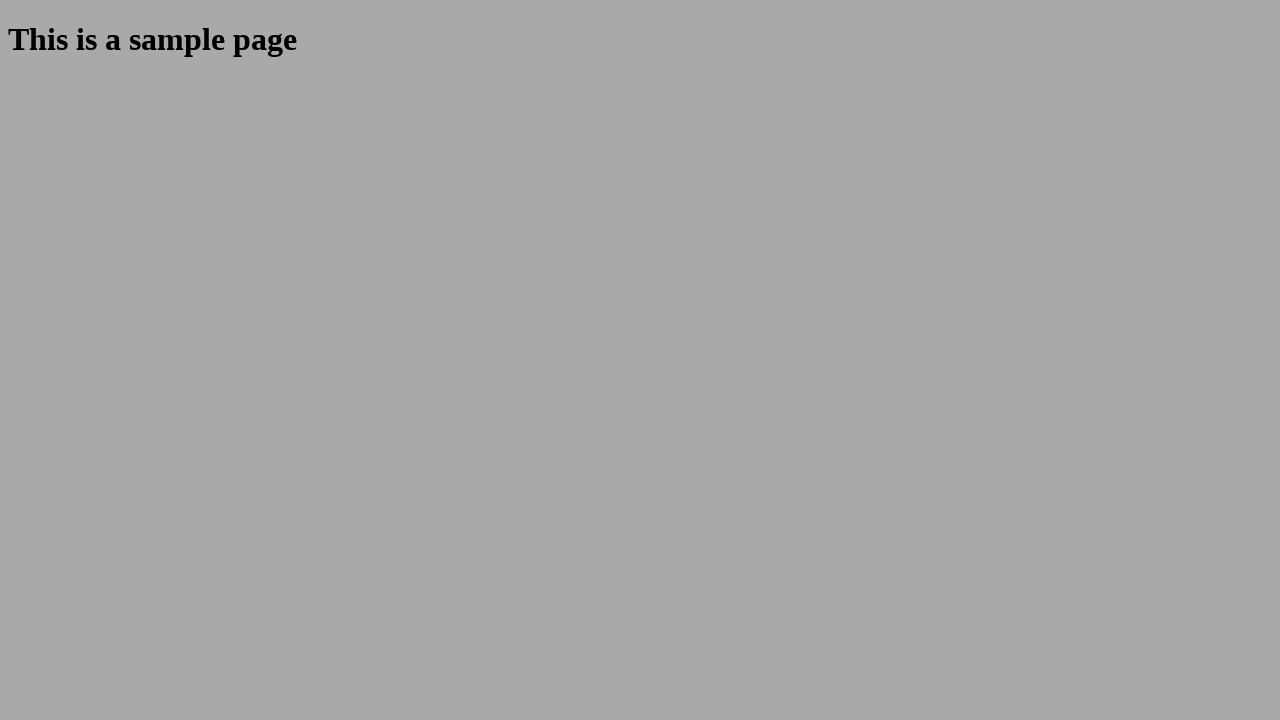

Retrieved heading text from new tab
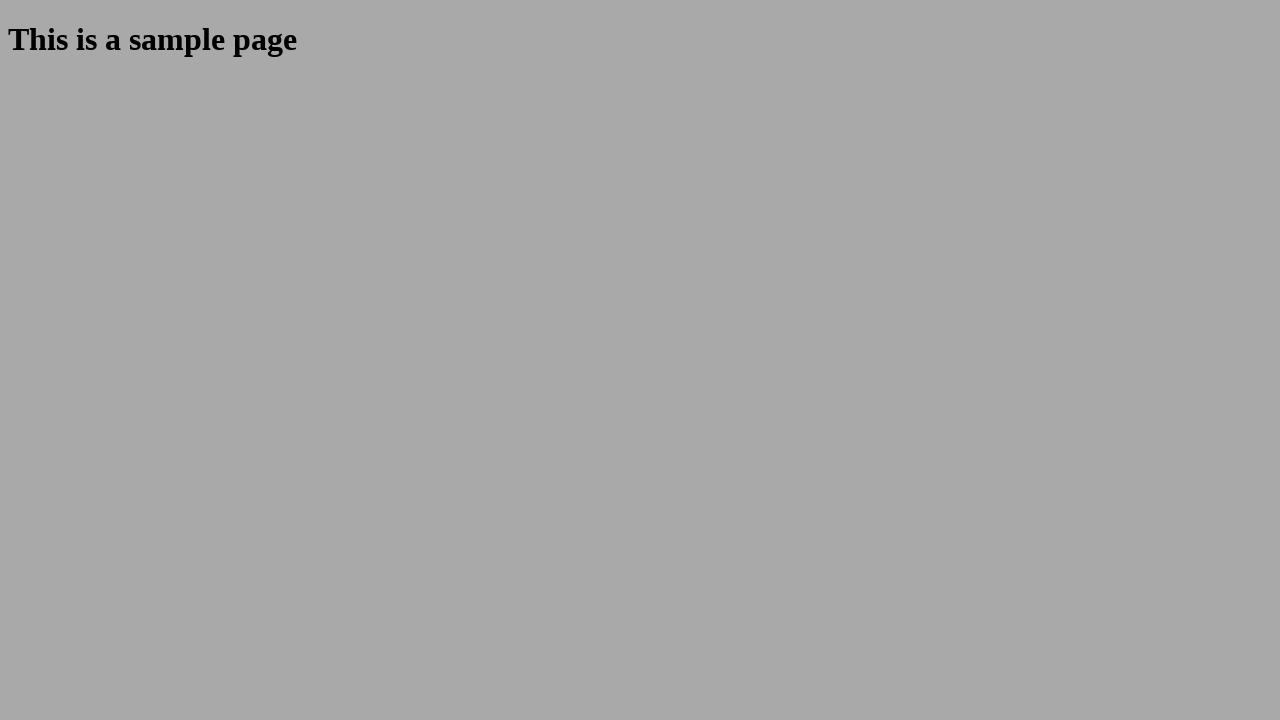

Verified heading text matches expected content 'This is a sample page'
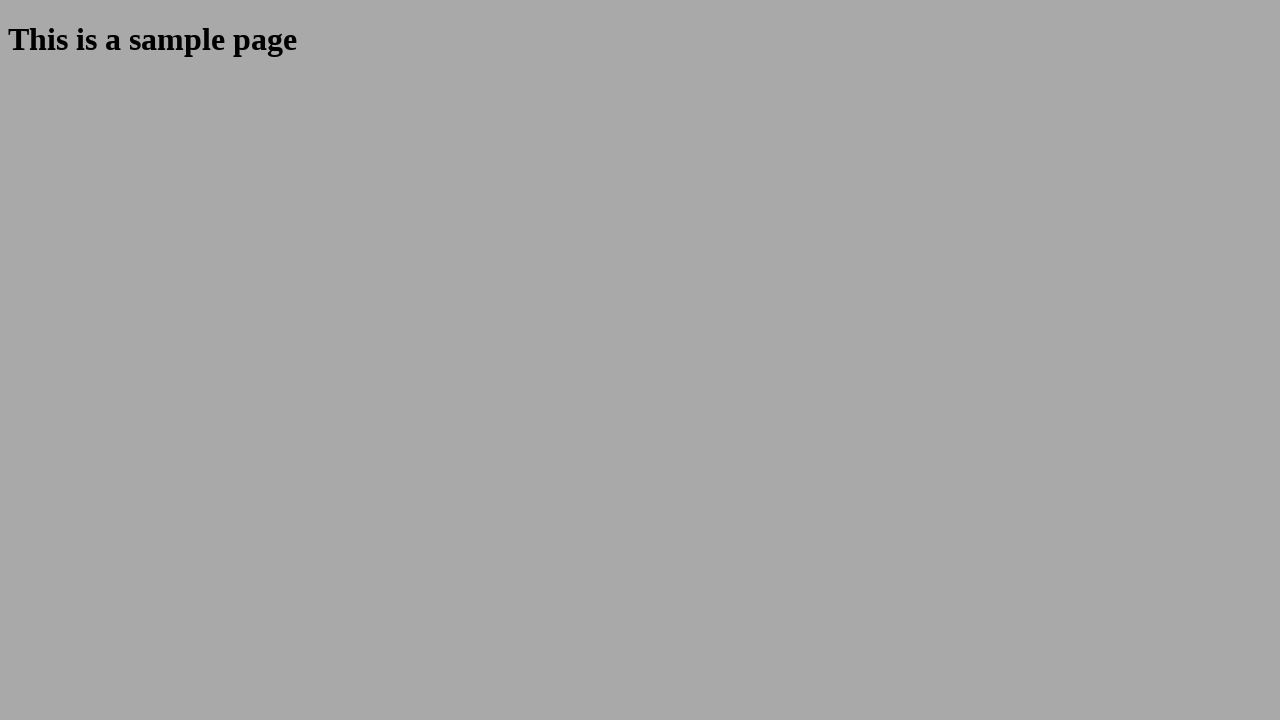

Closed new tab and switched back to original tab
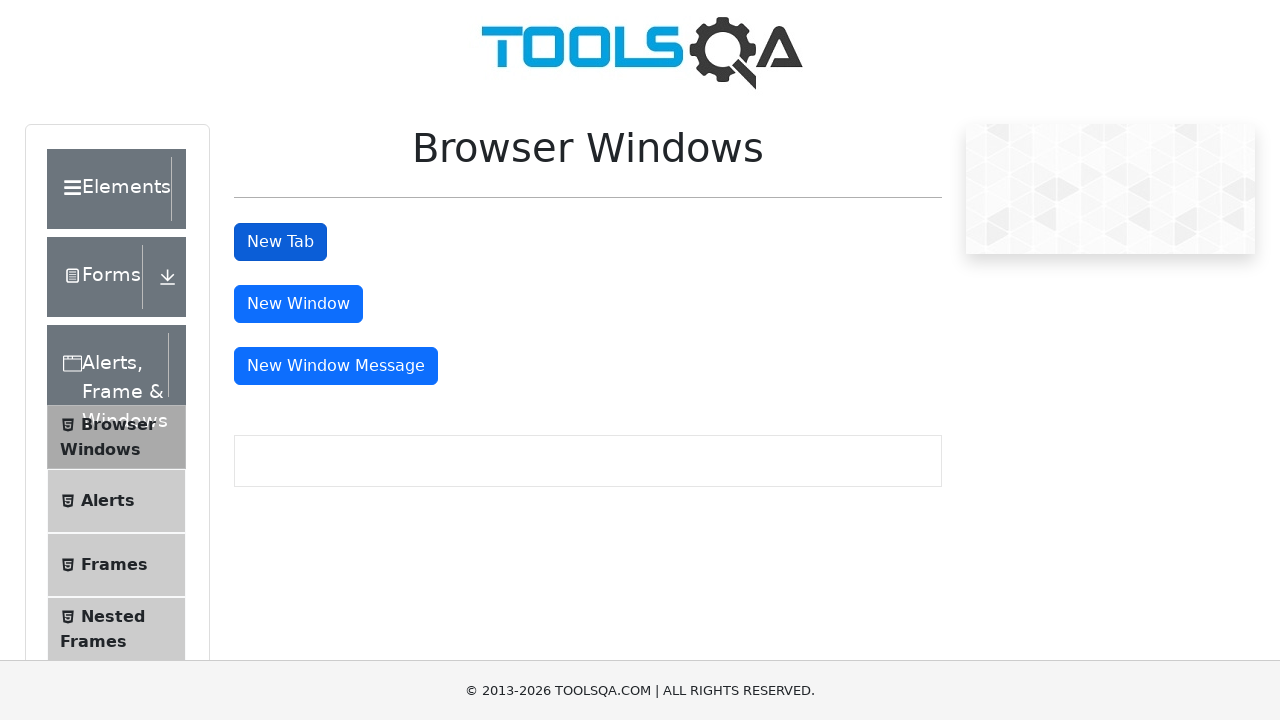

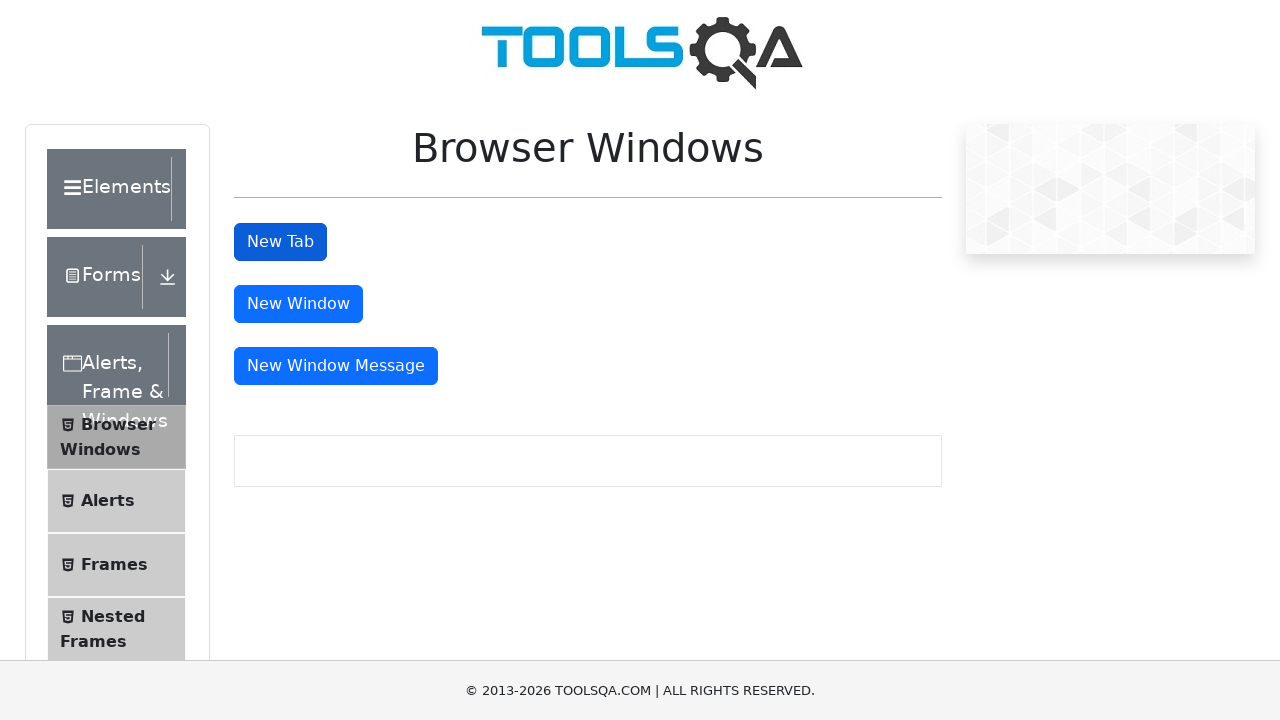